Tests browser navigation on GitHub by visiting the homepage, navigating to a user profile page, and using browser back/forward navigation controls

Starting URL: https://github.com/

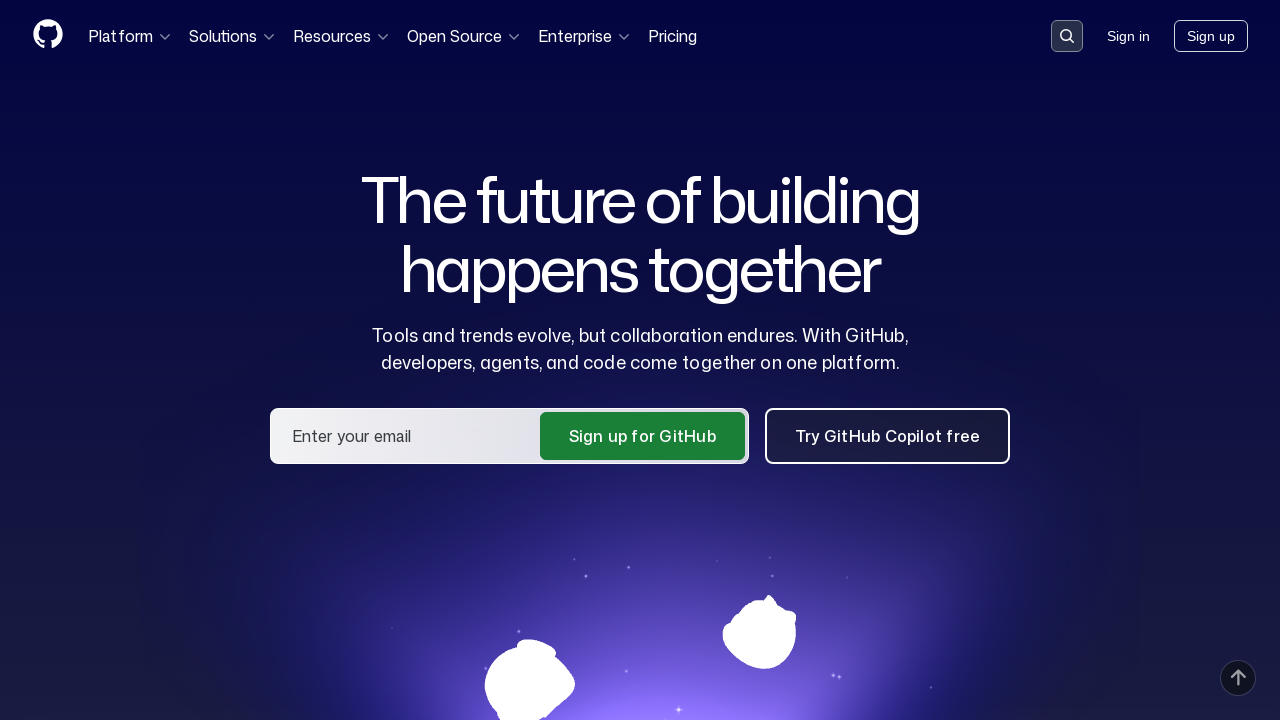

GitHub homepage loaded
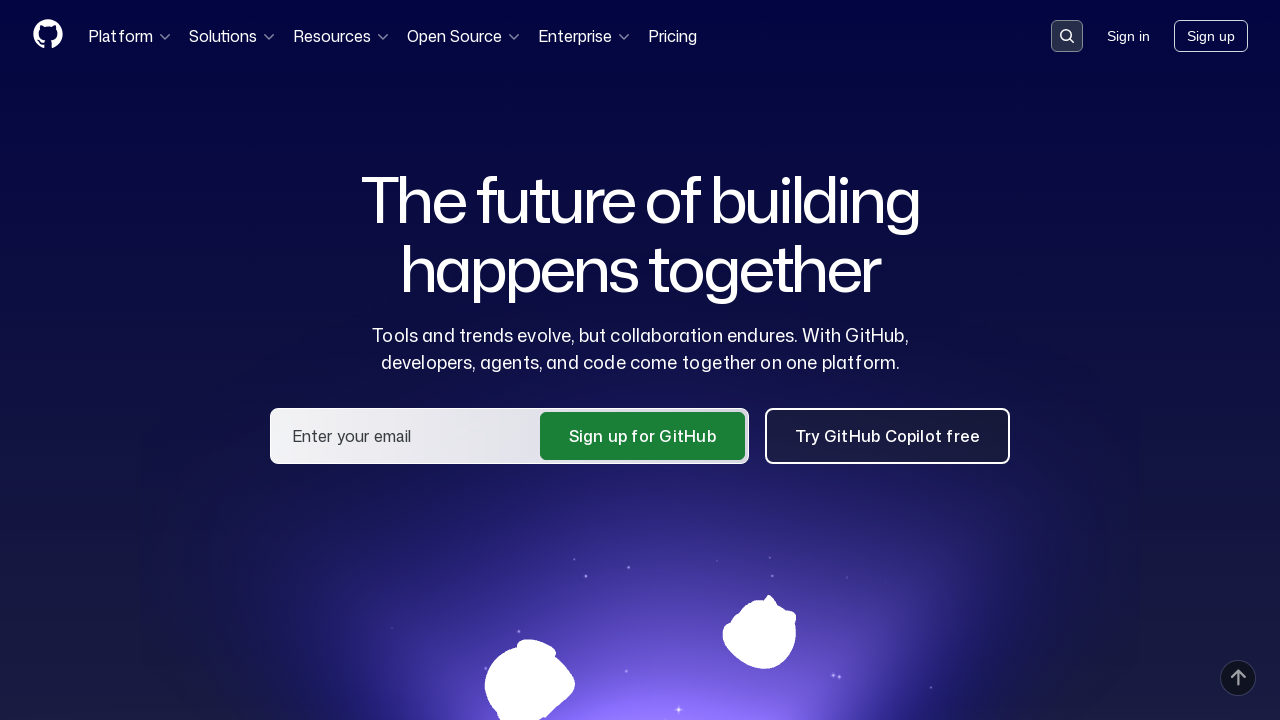

Navigated to user profile page (https://github.com/hidirgungor)
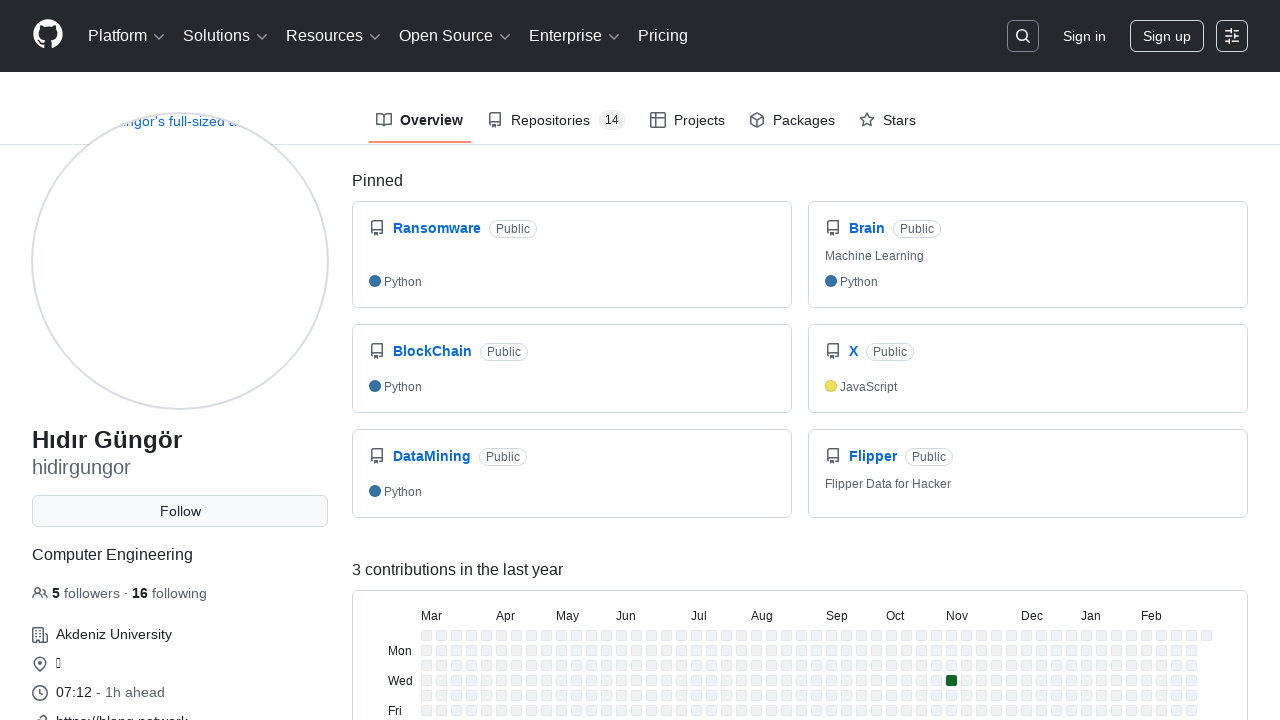

User profile page loaded
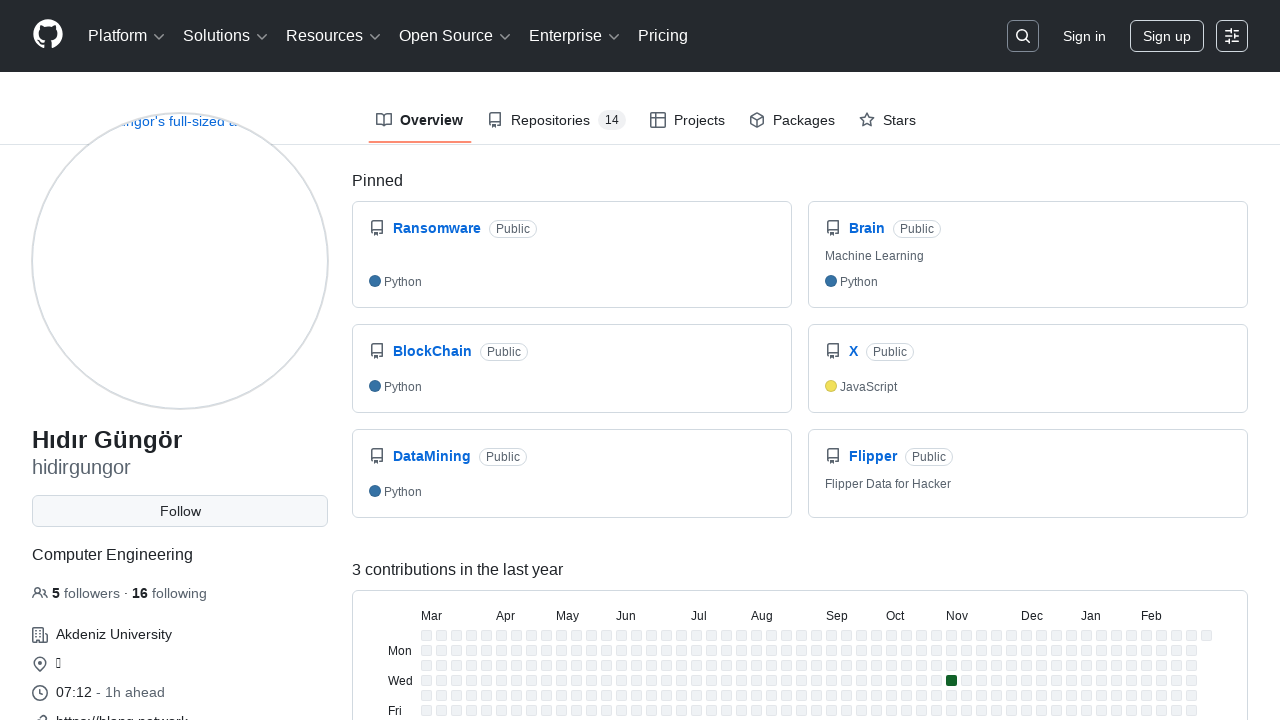

Navigated back to GitHub homepage using back button
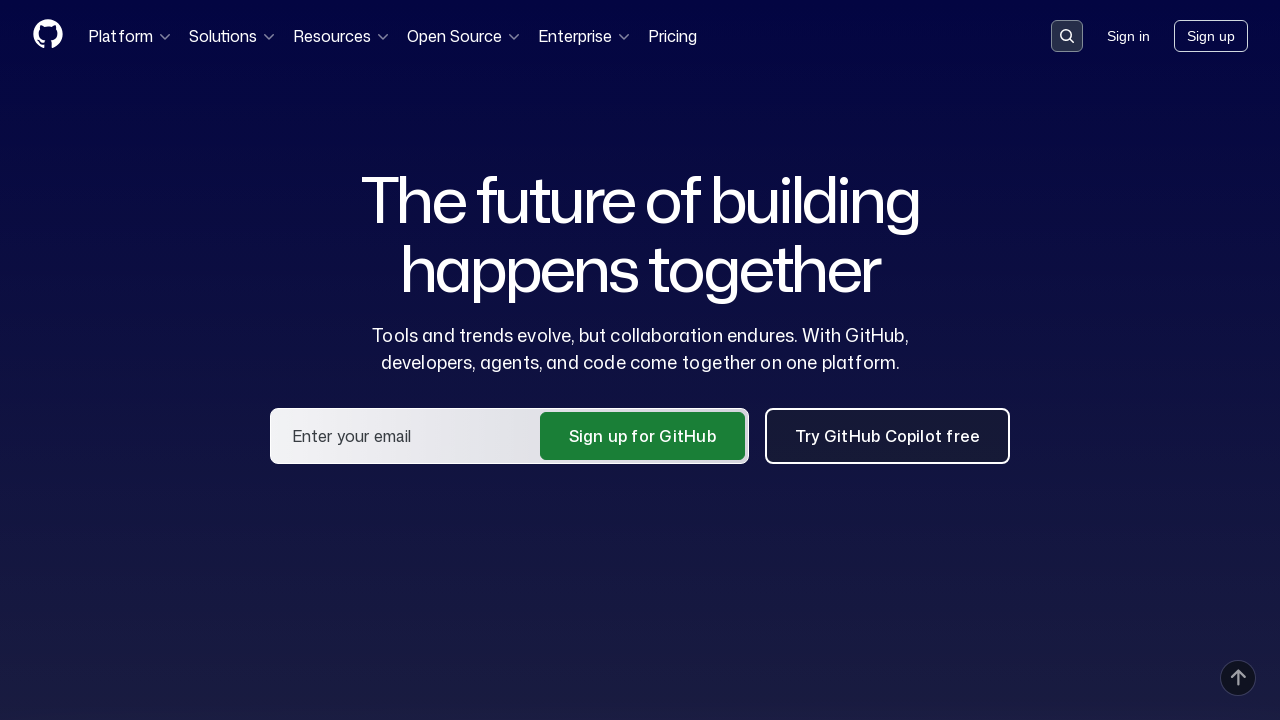

Homepage reloaded after back navigation
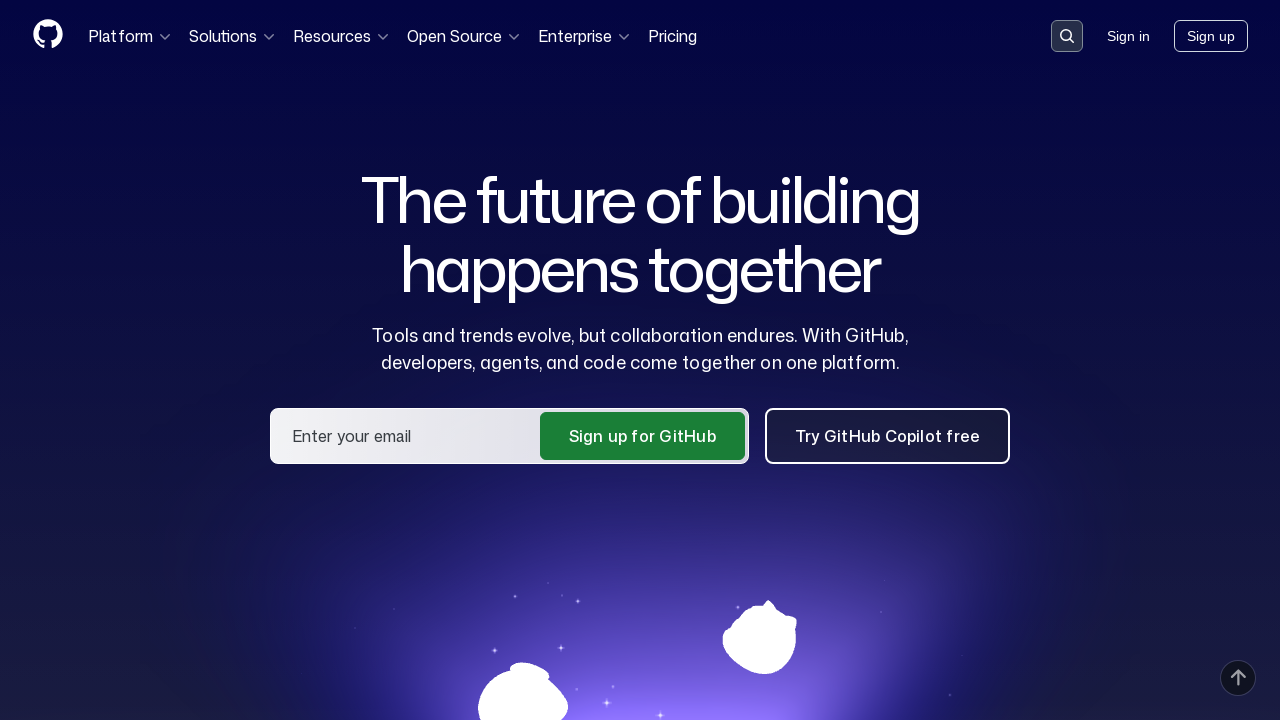

Navigated forward to user profile page using forward button
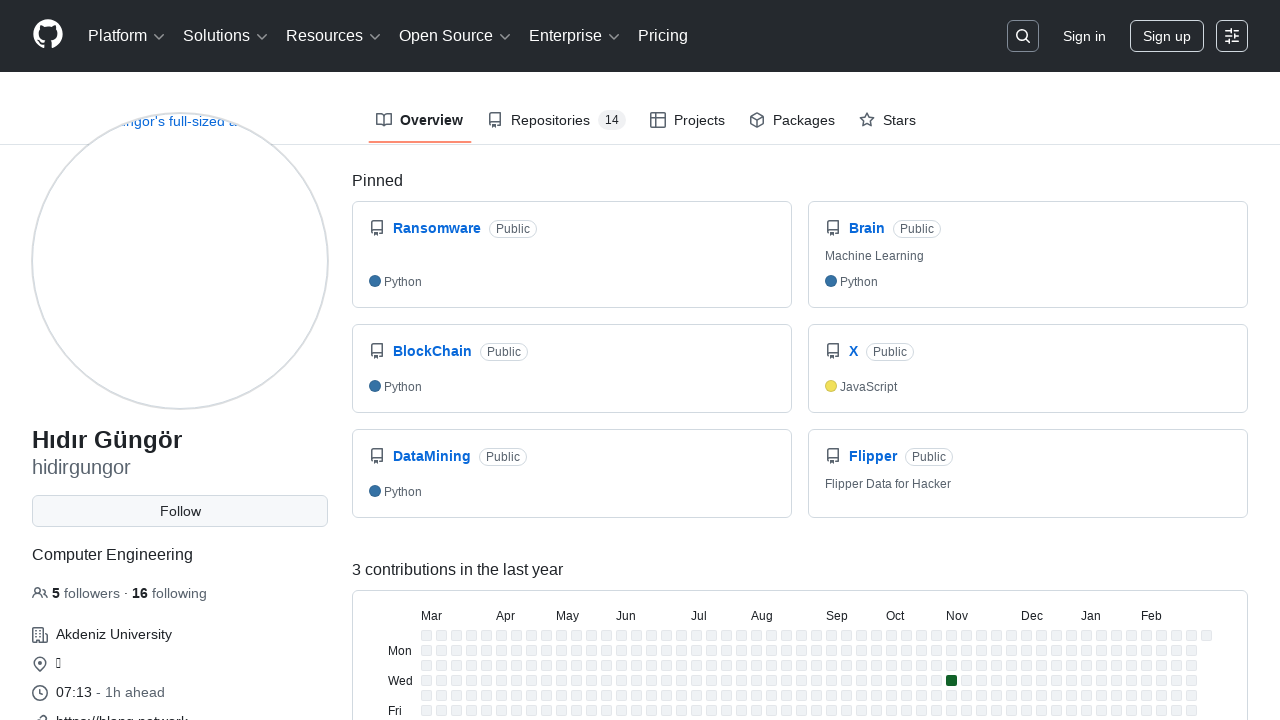

User profile page reloaded after forward navigation
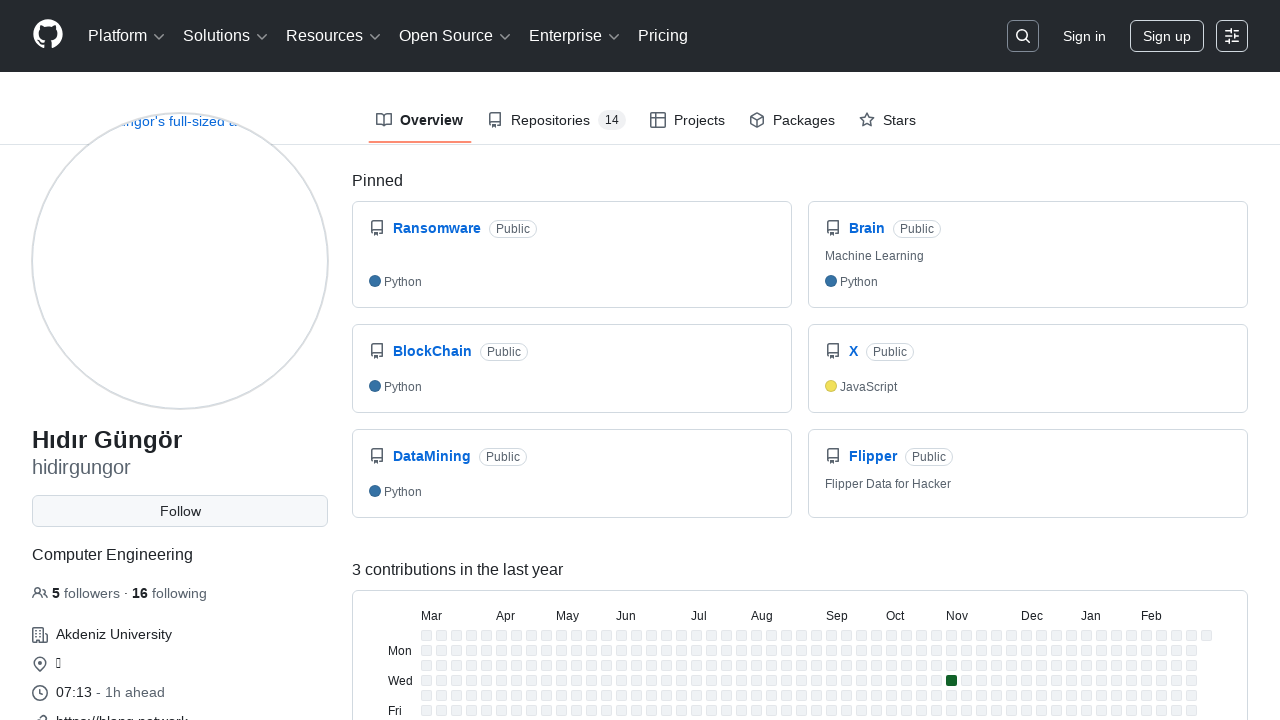

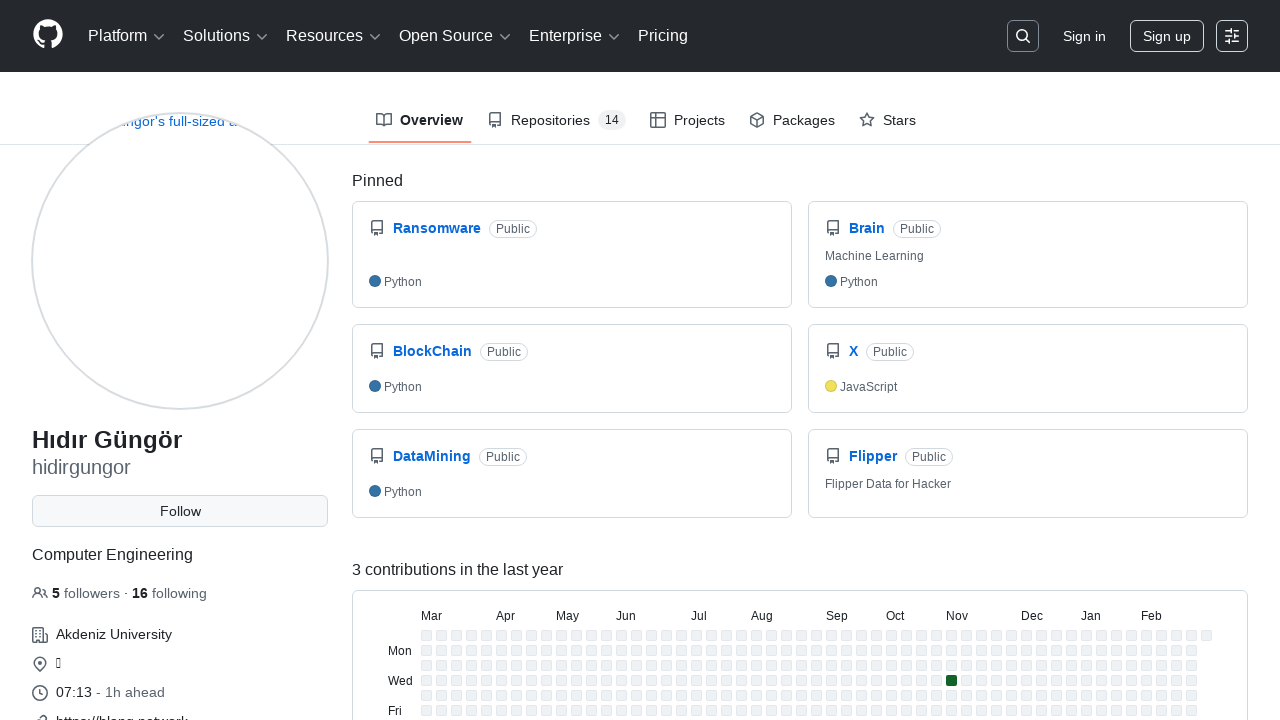